Tests textarea input on the main form by filling the comment field with test text.

Starting URL: https://katalon-test.s3.amazonaws.com/aut/html/form.html

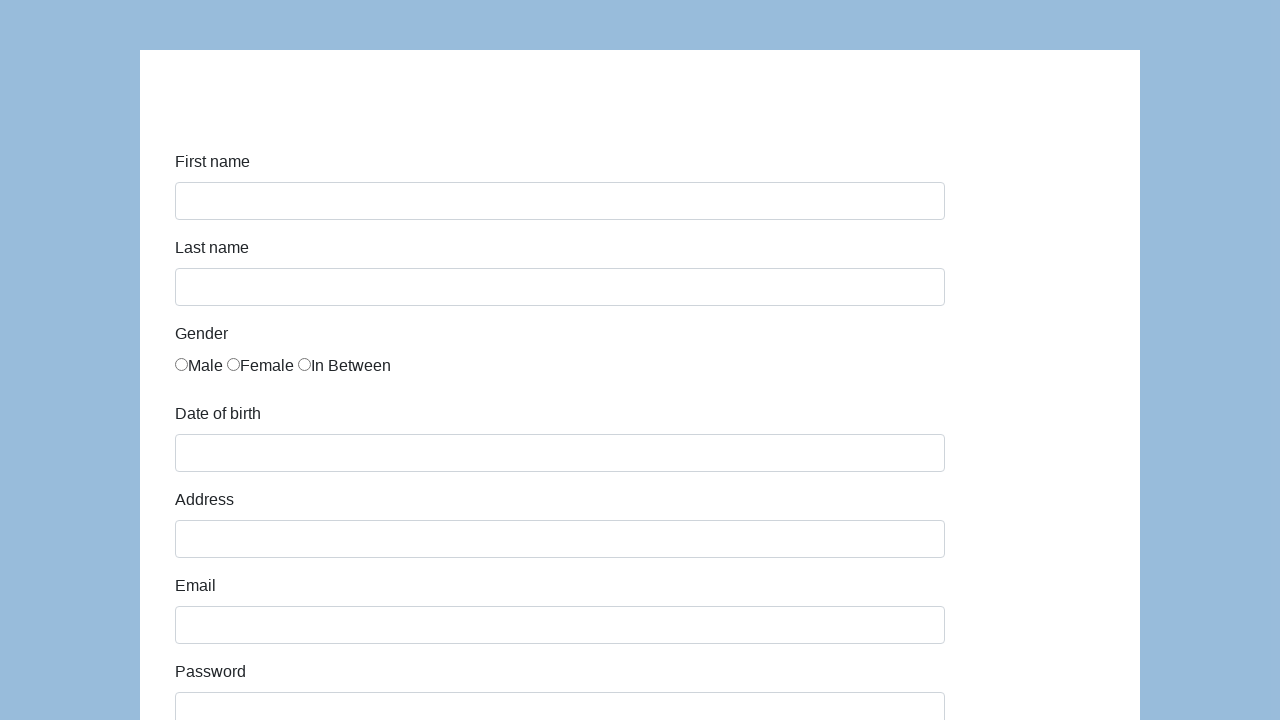

Located comment textarea element
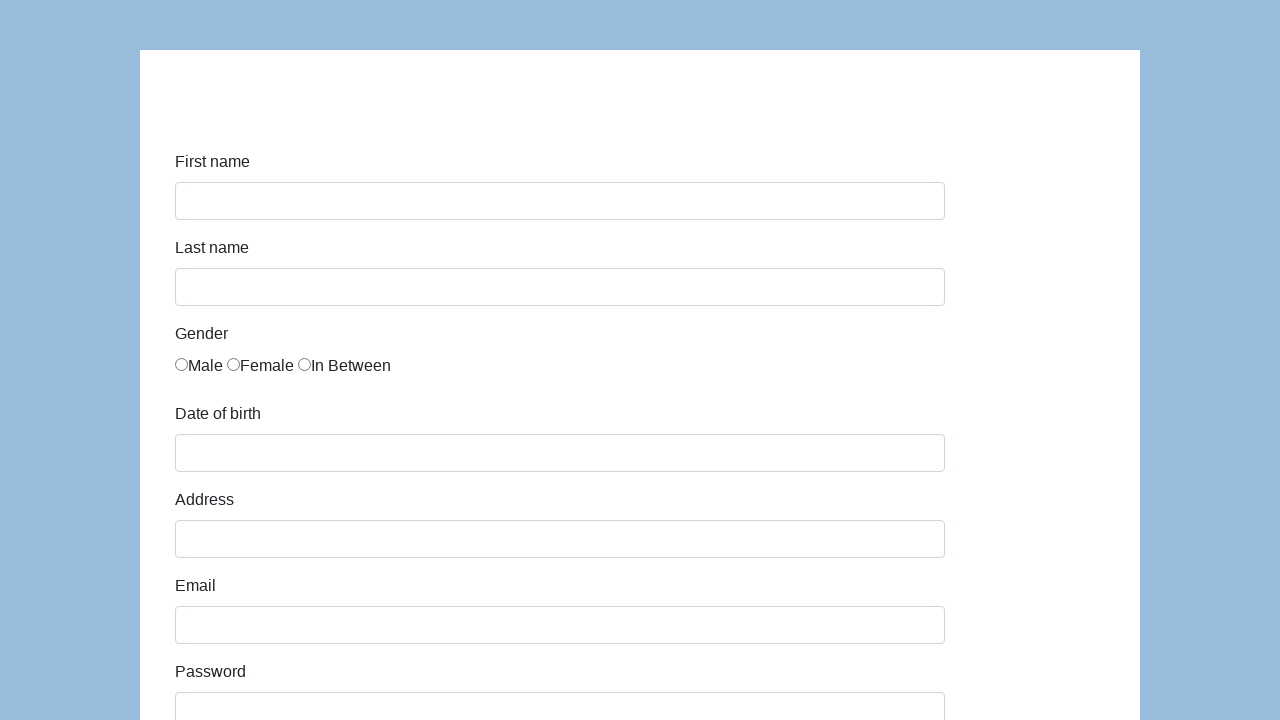

Comment textarea found on page
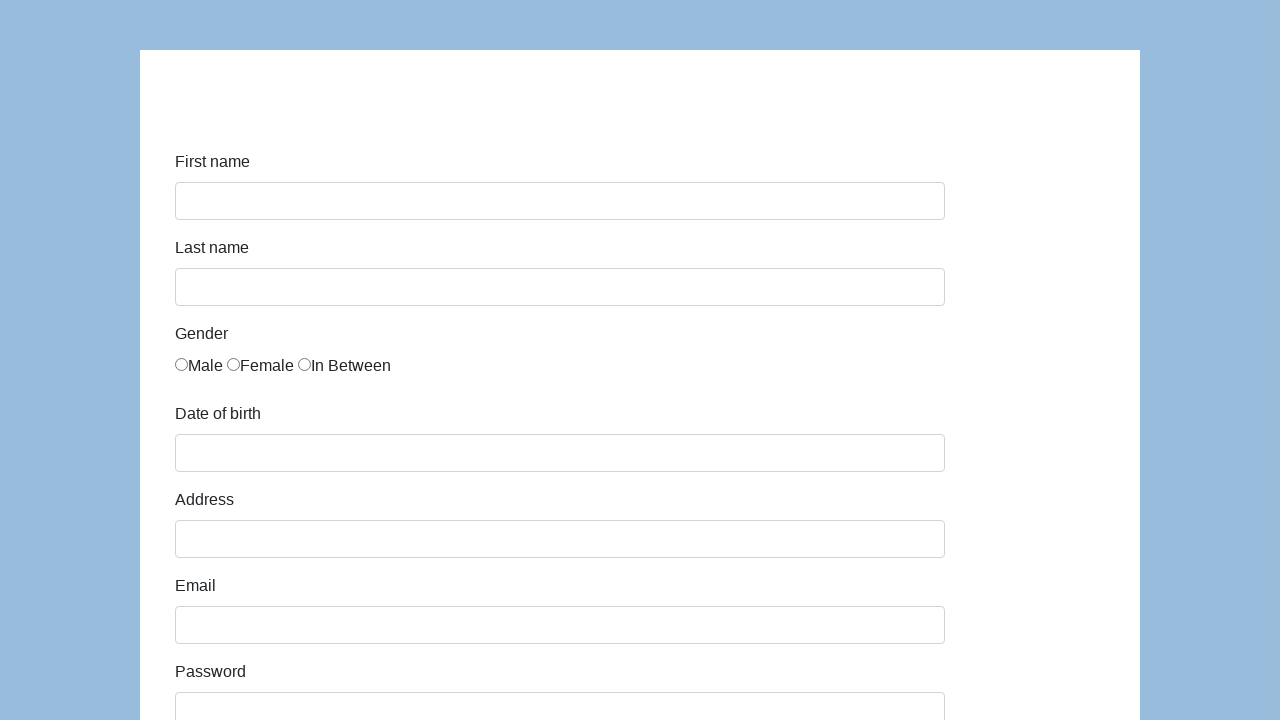

Scrolled comment textarea into view
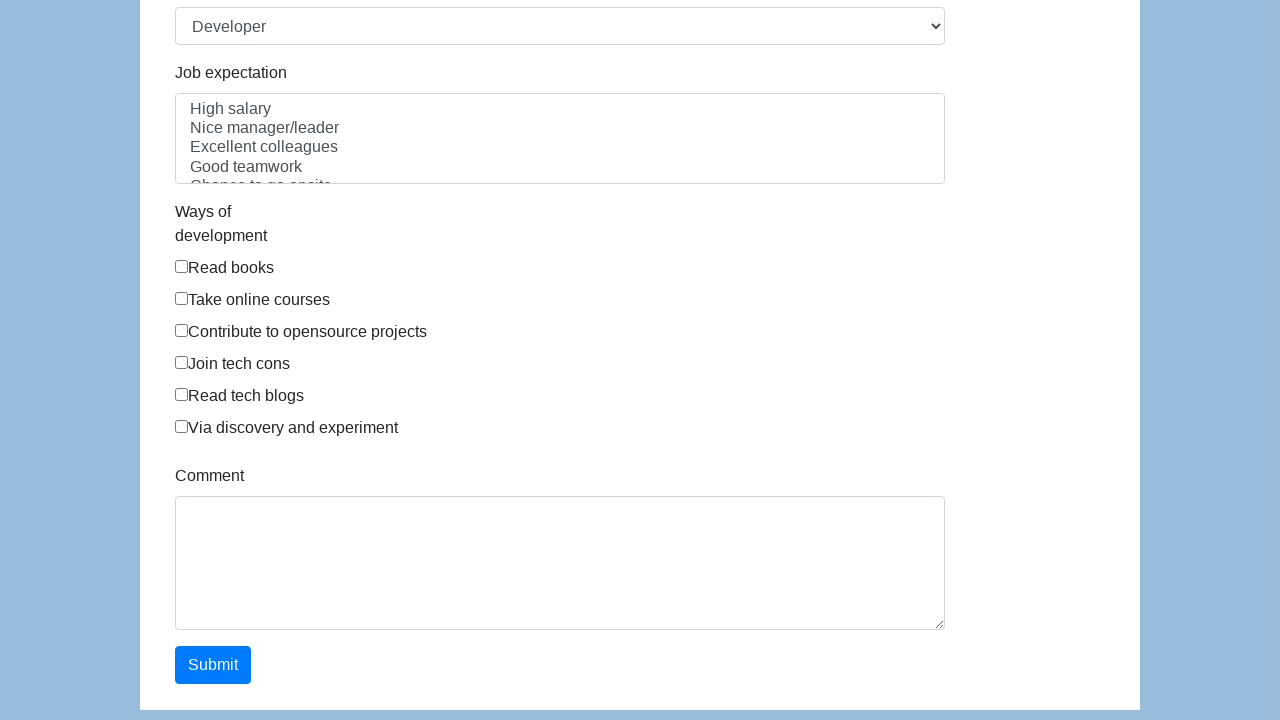

Filled comment textarea with test text: 'This is a test comment for automated testing purposes.' on textarea[name='comment']
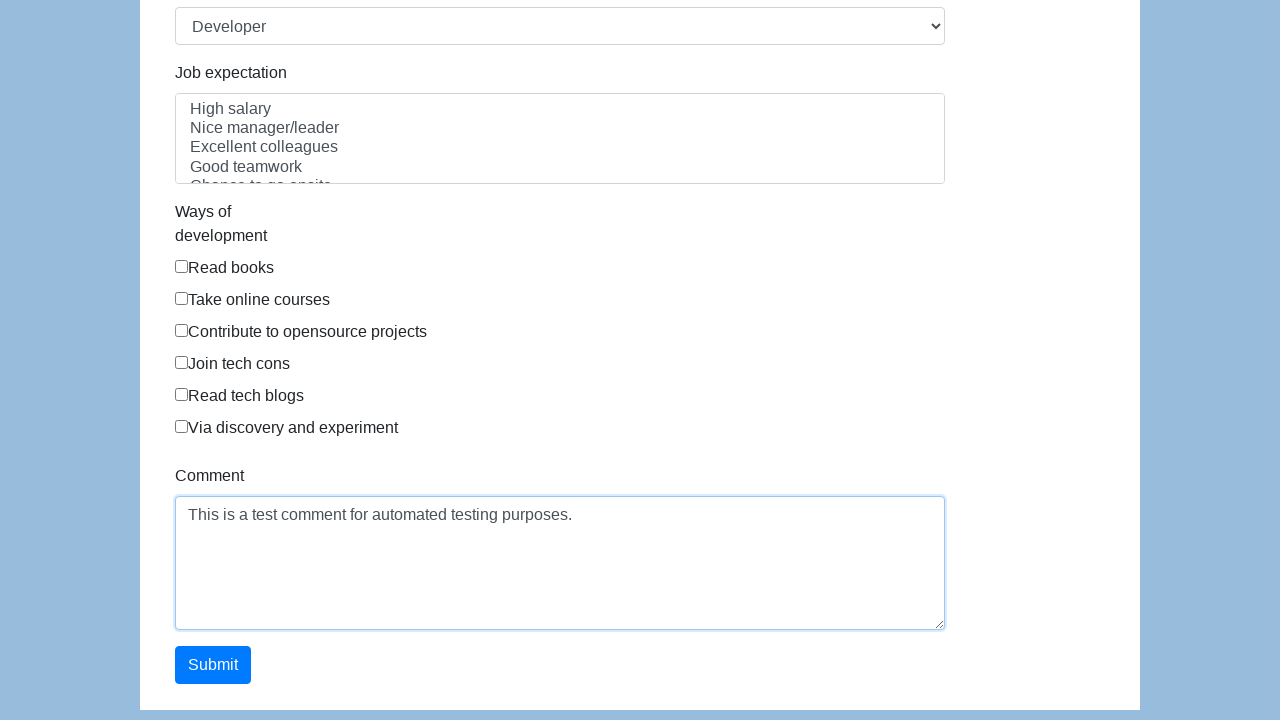

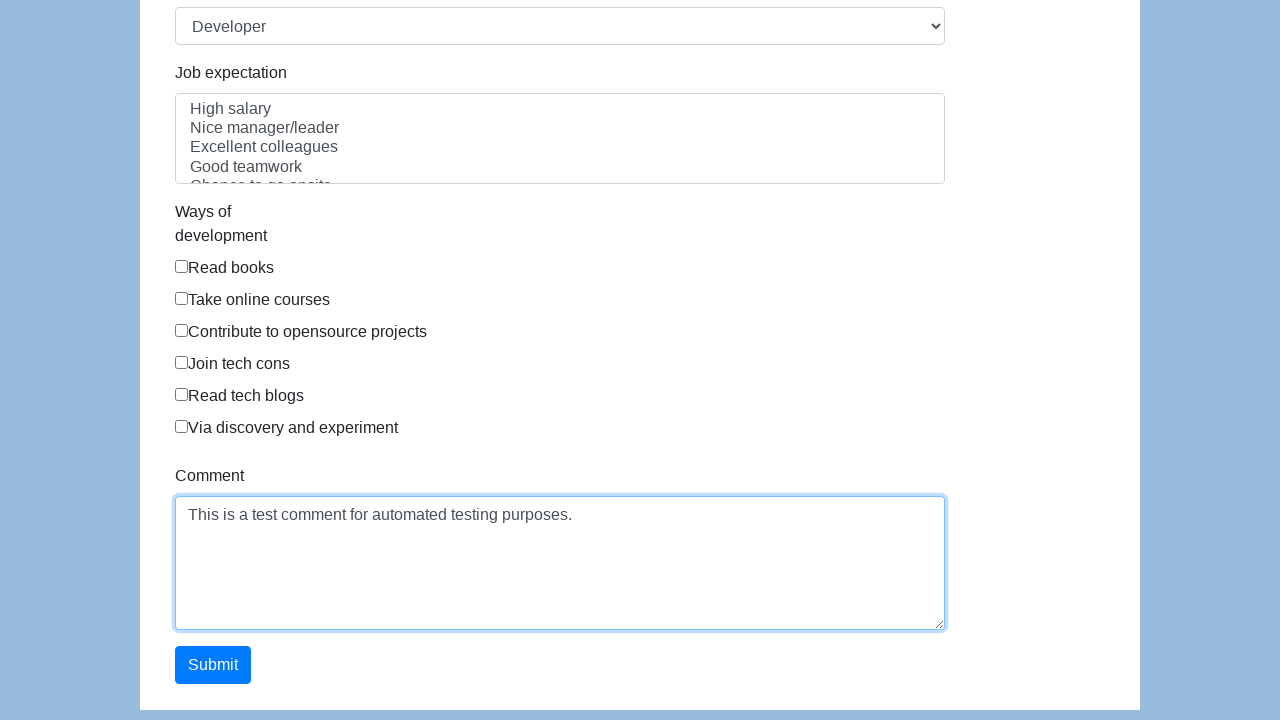